Tests hover functionality by hovering over three different user profile pictures to reveal hidden information.

Starting URL: https://the-internet.herokuapp.com/hovers

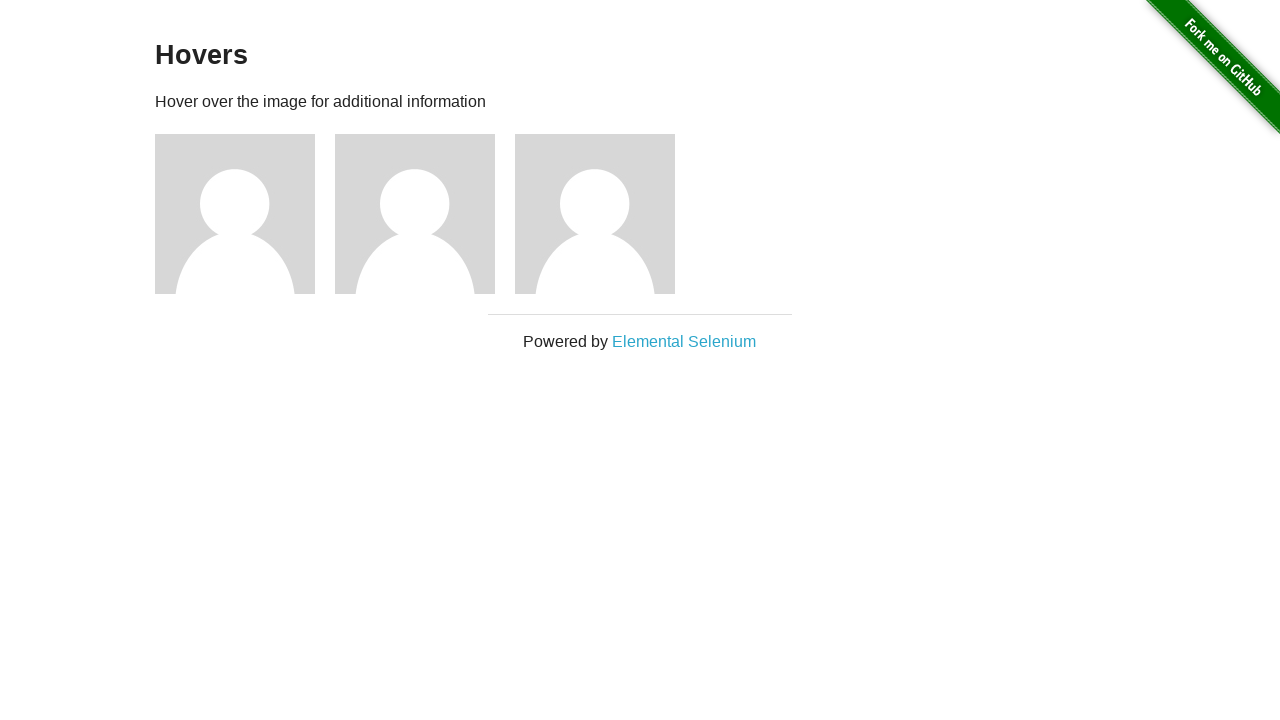

Hovered over first user profile picture at (245, 214) on div.figure:nth-of-type(1)
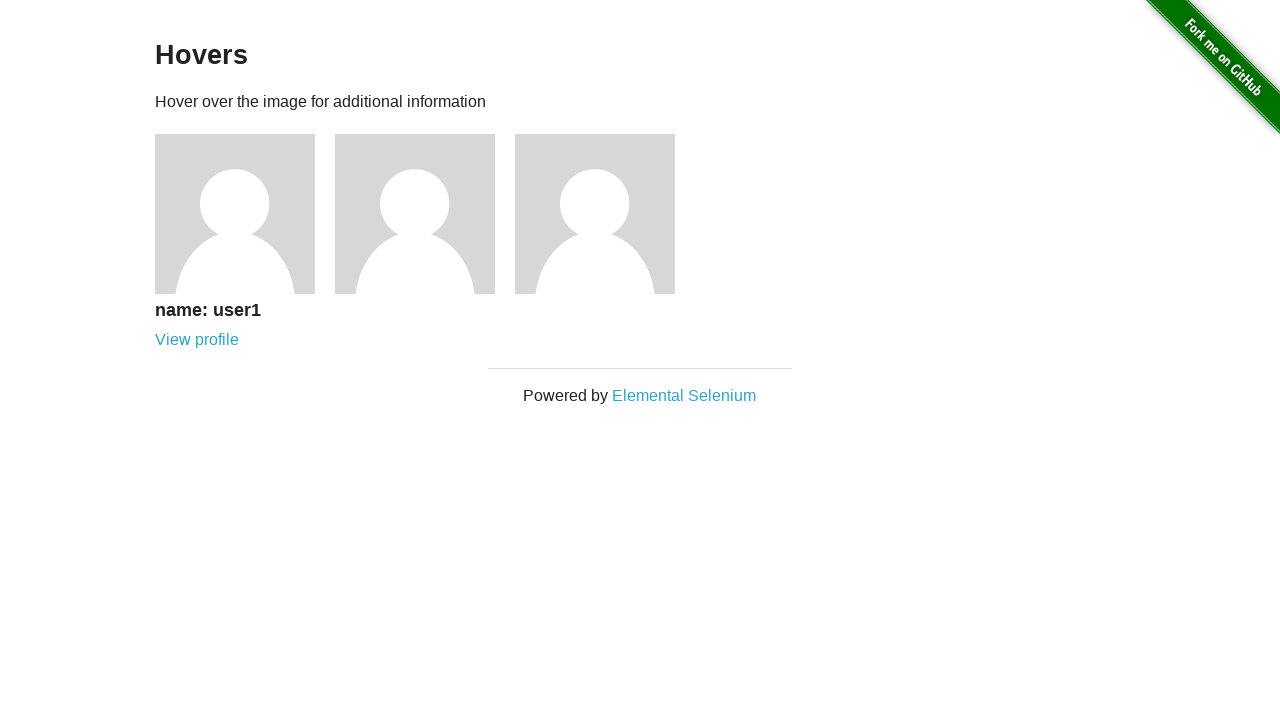

Waited 500ms for hover effect on first picture
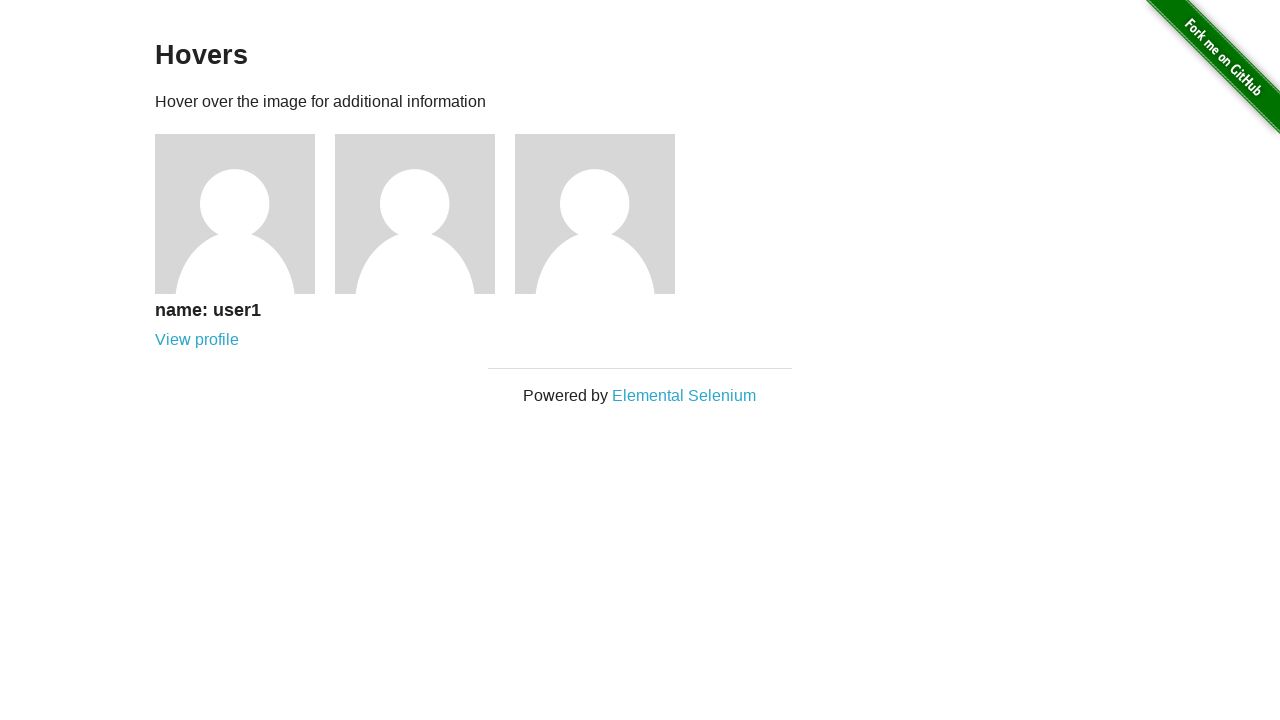

Hovered over second user profile picture at (425, 214) on div.figure:nth-of-type(2)
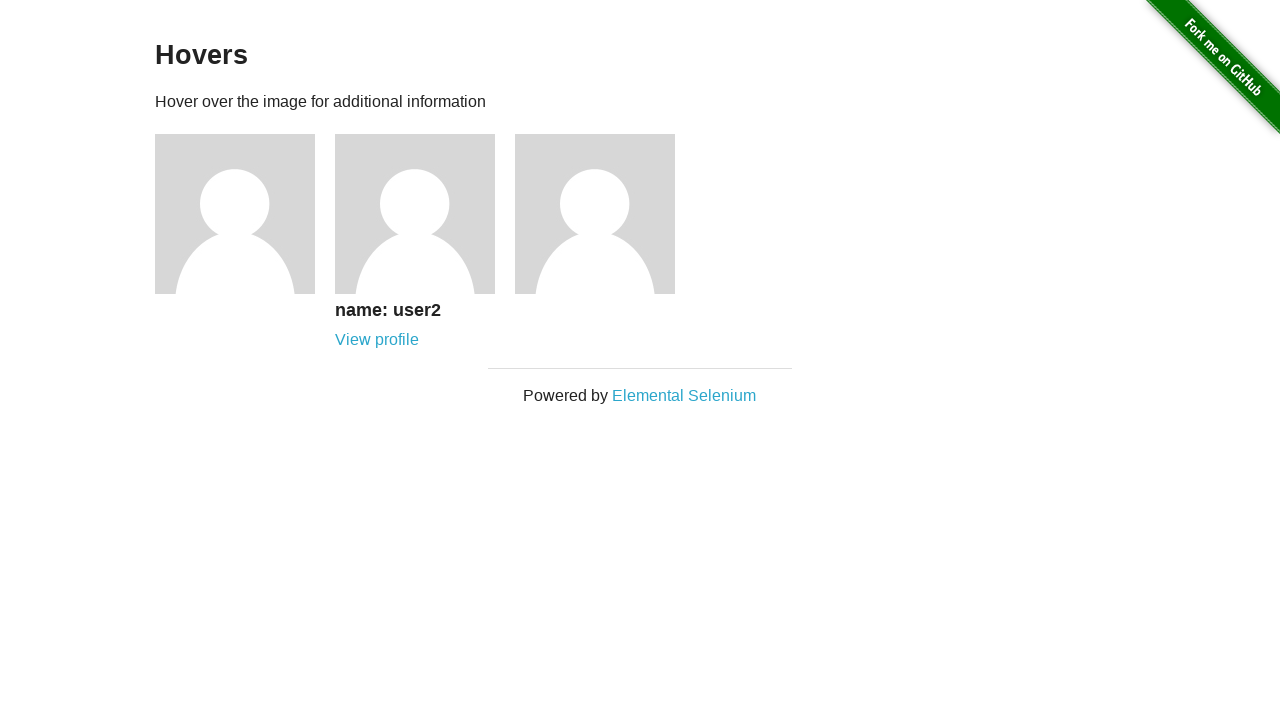

Waited 500ms for hover effect on second picture
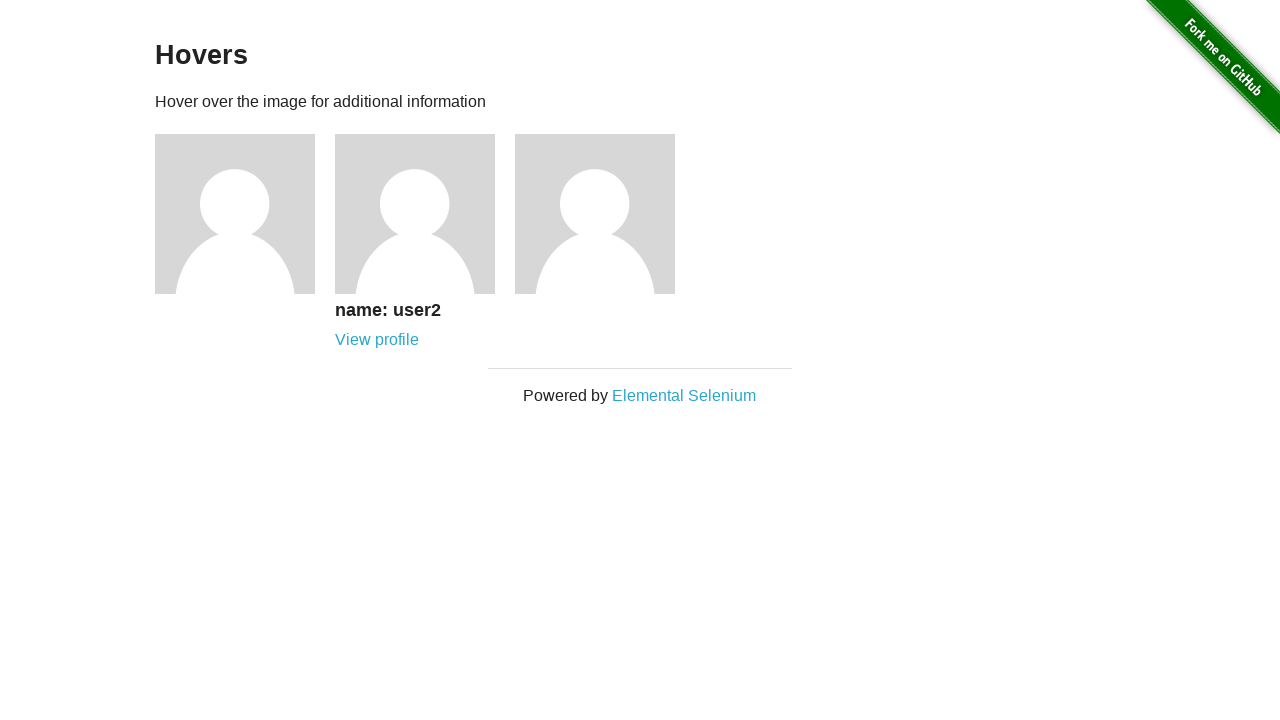

Hovered over third user profile picture at (605, 214) on div.figure:nth-of-type(3)
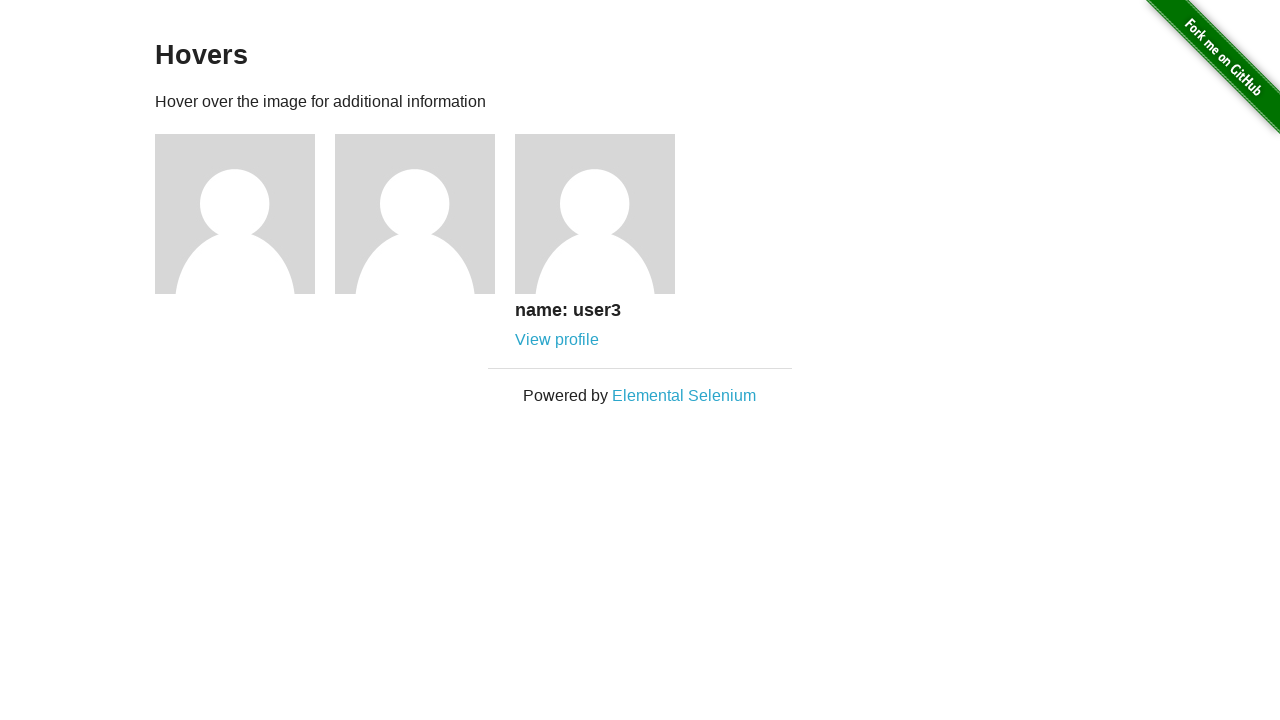

Waited 500ms for hover effect on third picture
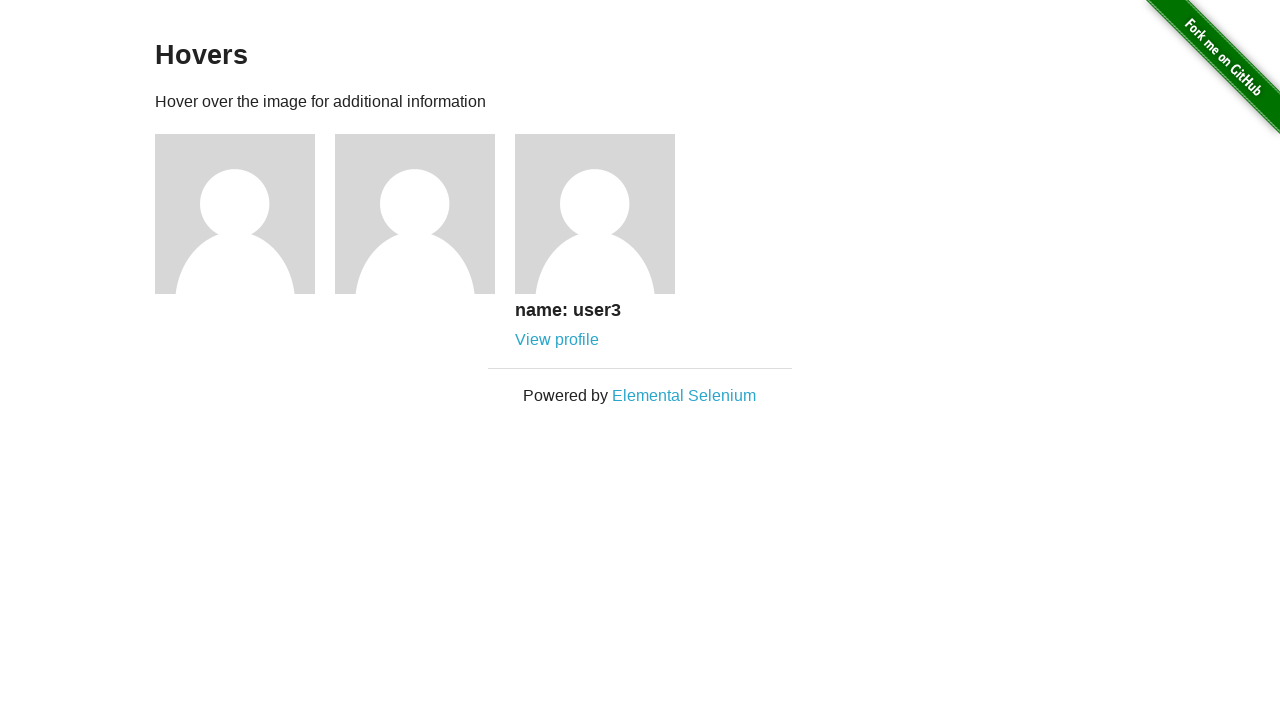

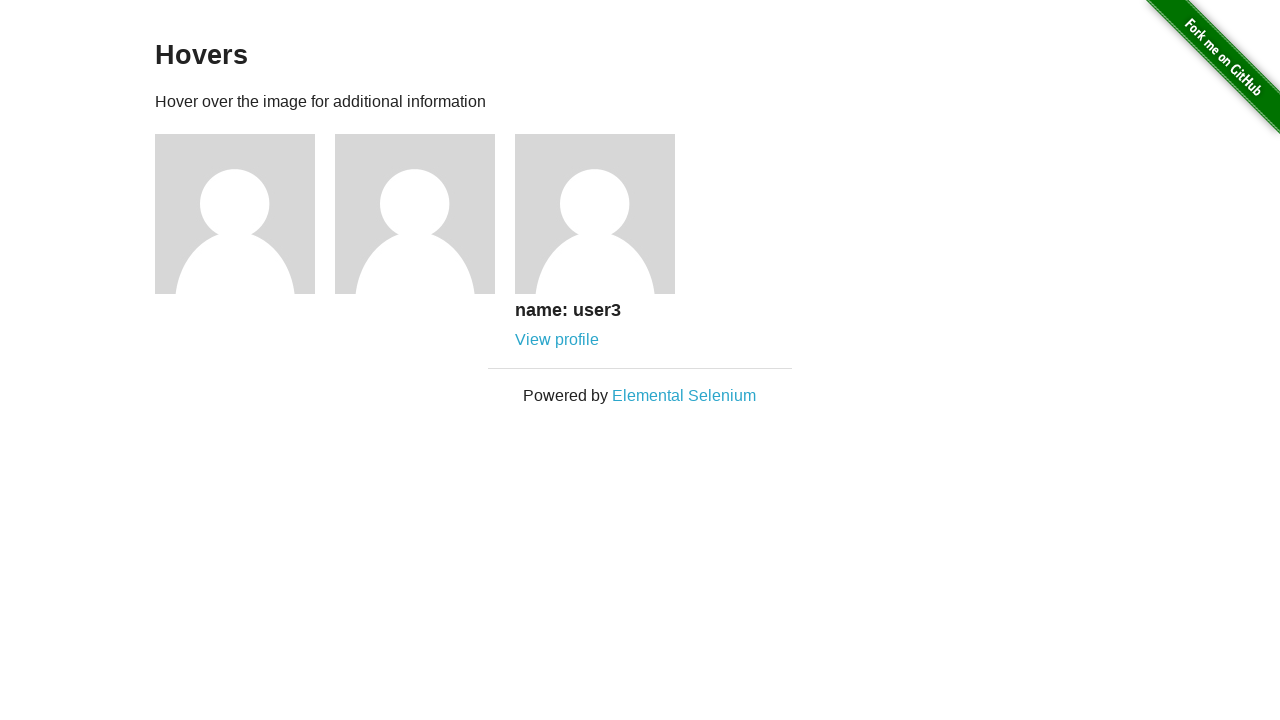